Tests the random integer generator by setting parameters, generating a number, and verifying it's within the specified range

Starting URL: https://www.random.org/integers/

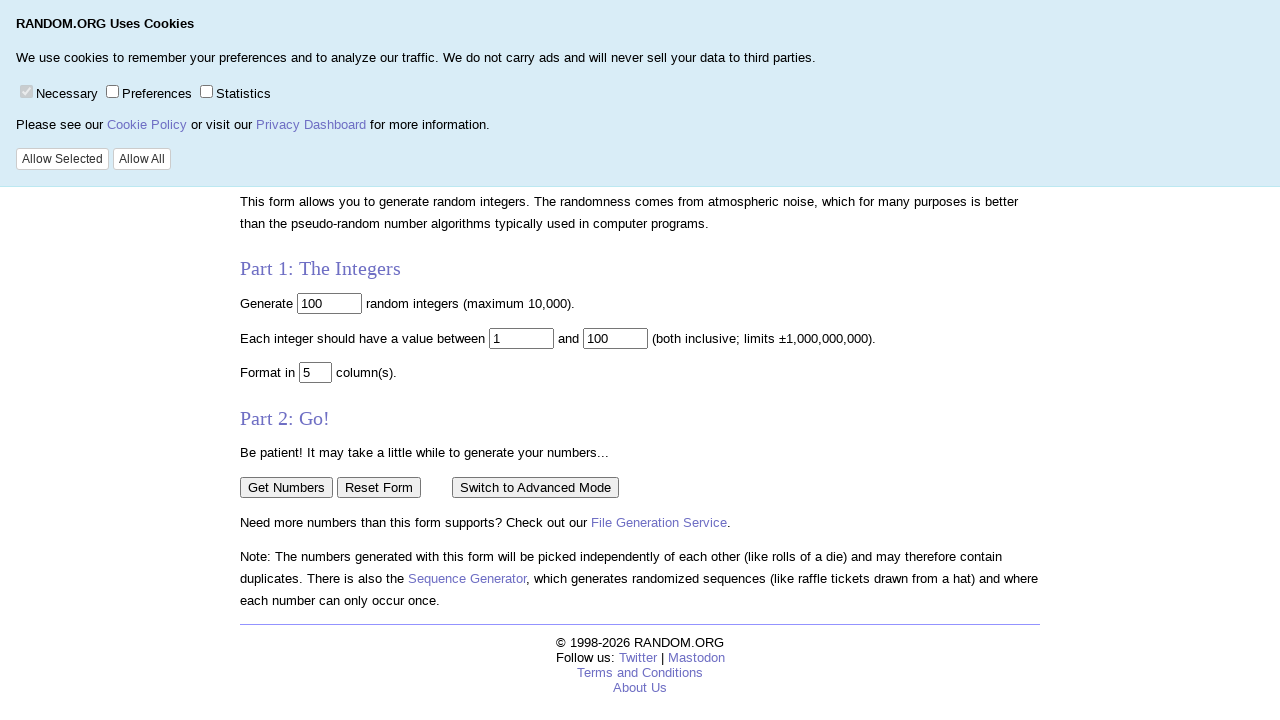

Cleared the number of integers input field on input[name='num']
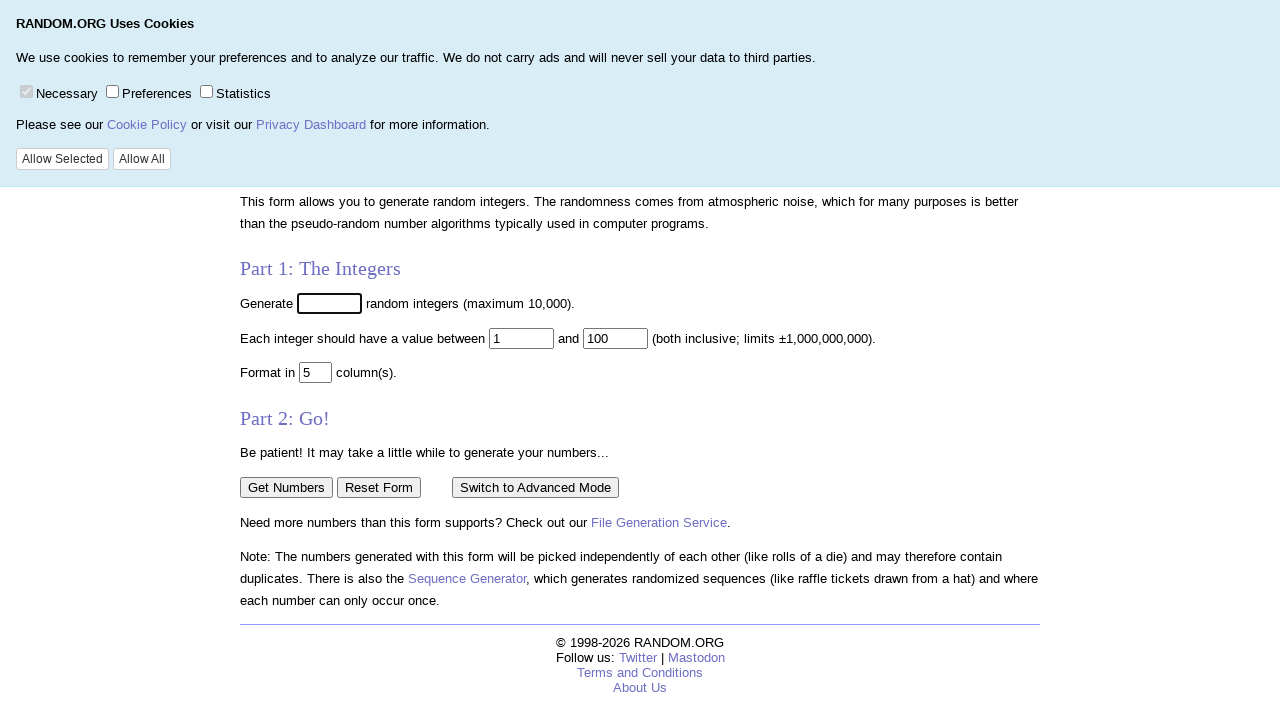

Filled number of integers field with '1' on input[name='num']
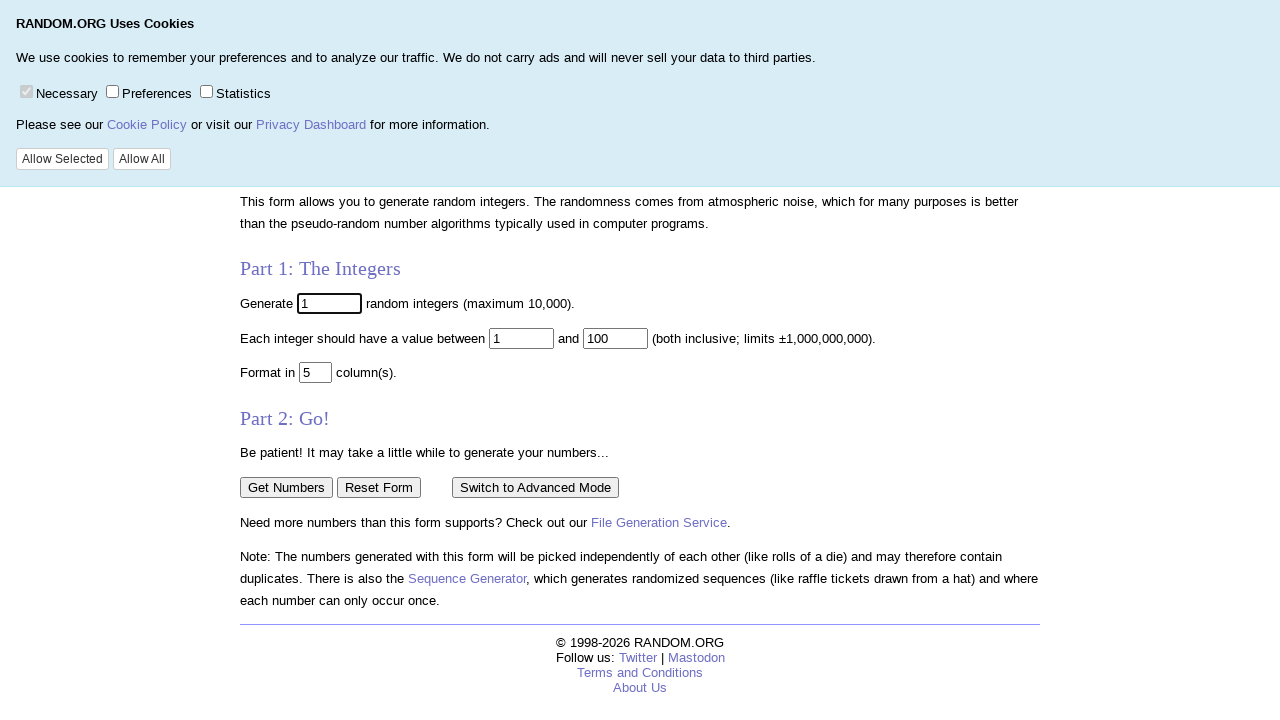

Retrieved minimum value: 1
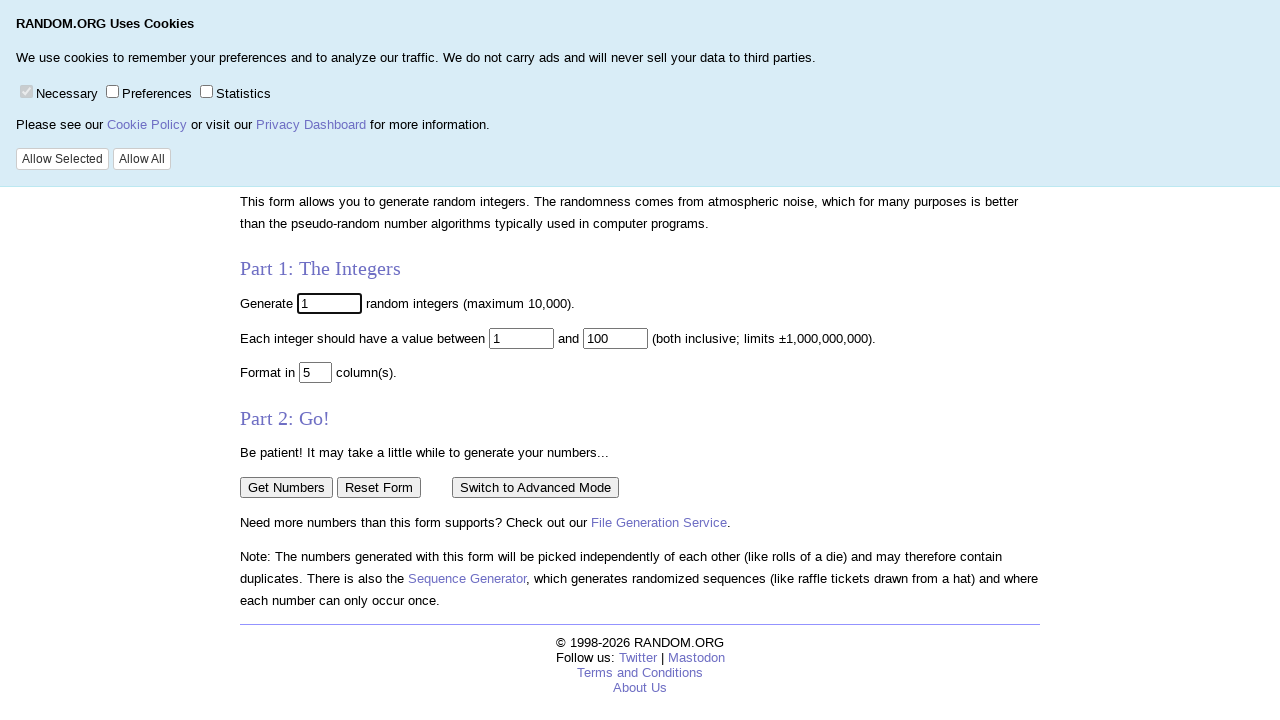

Retrieved maximum value: 100
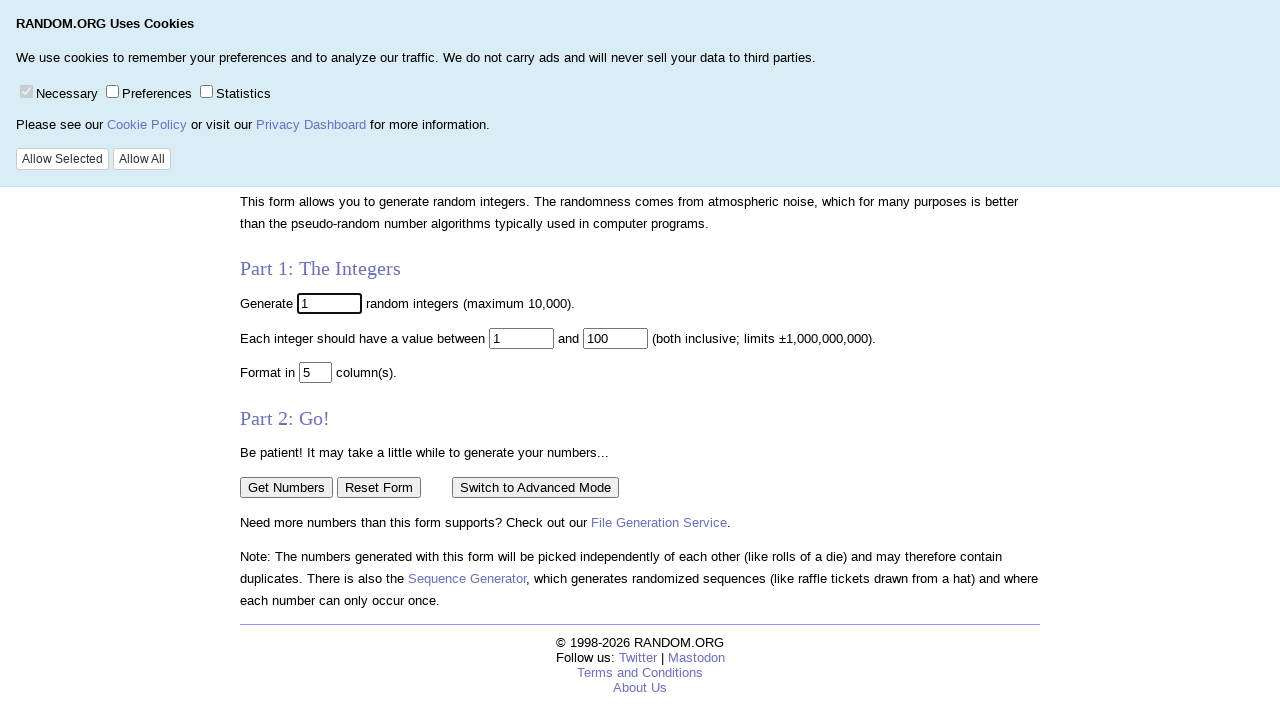

Clicked 'Get Numbers' button to generate random integer at (286, 487) on input[value='Get Numbers']
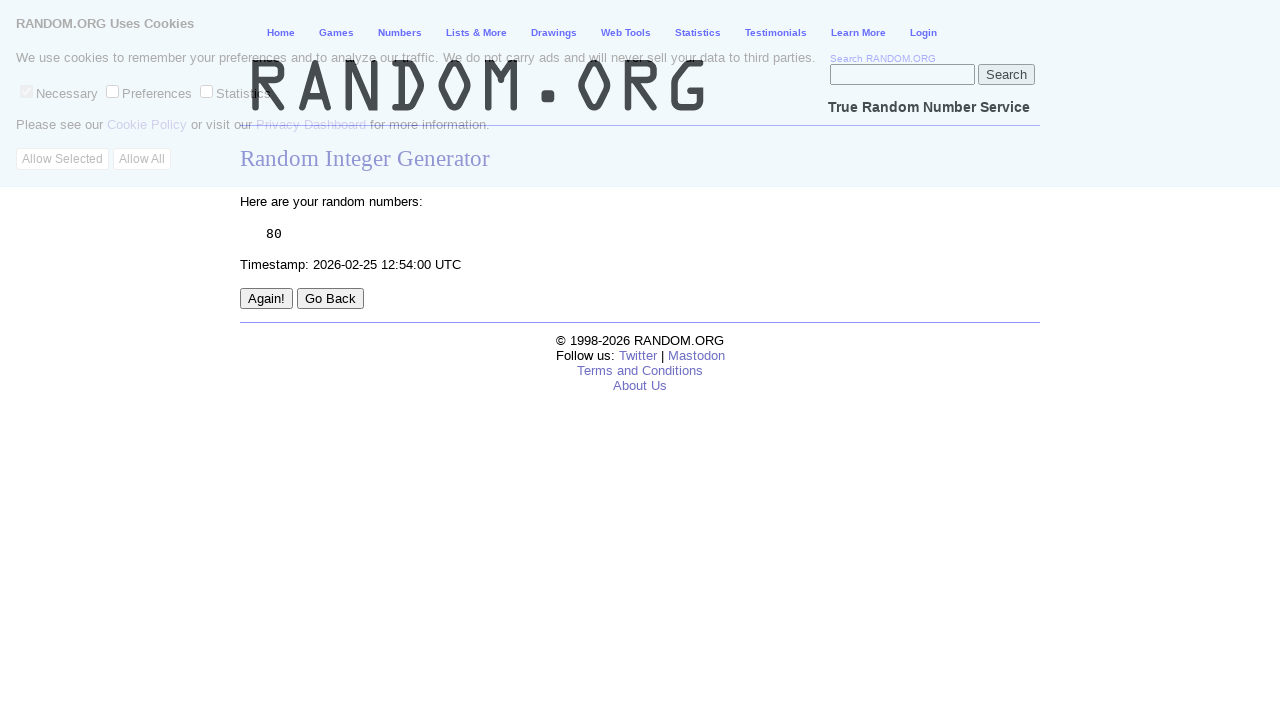

Waited for generated number to appear in results
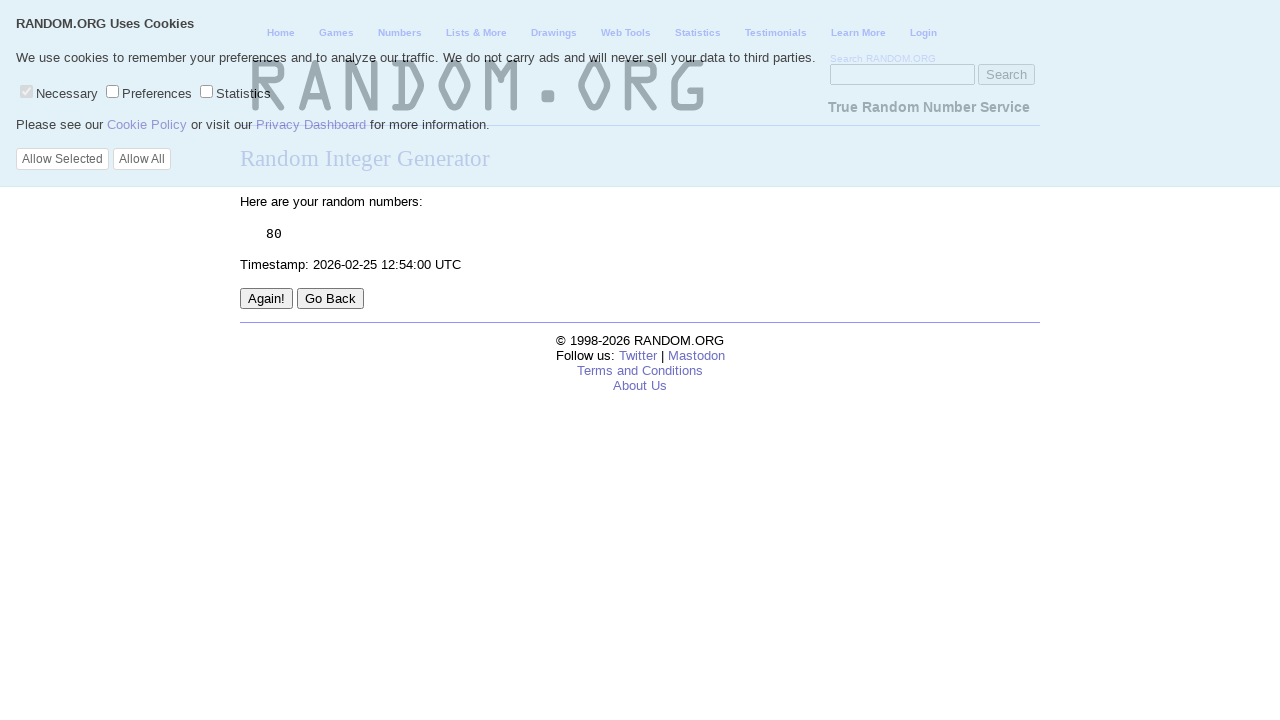

Retrieved generated number: 80	
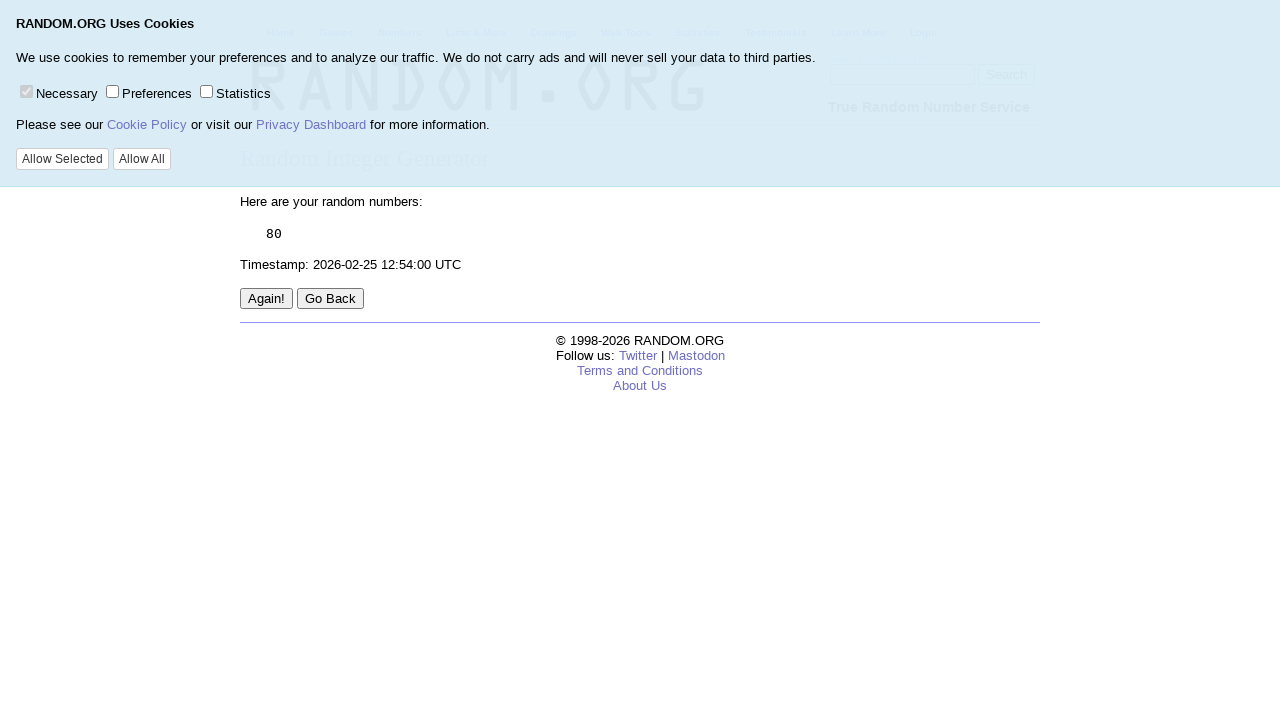

Verified that generated number is not None
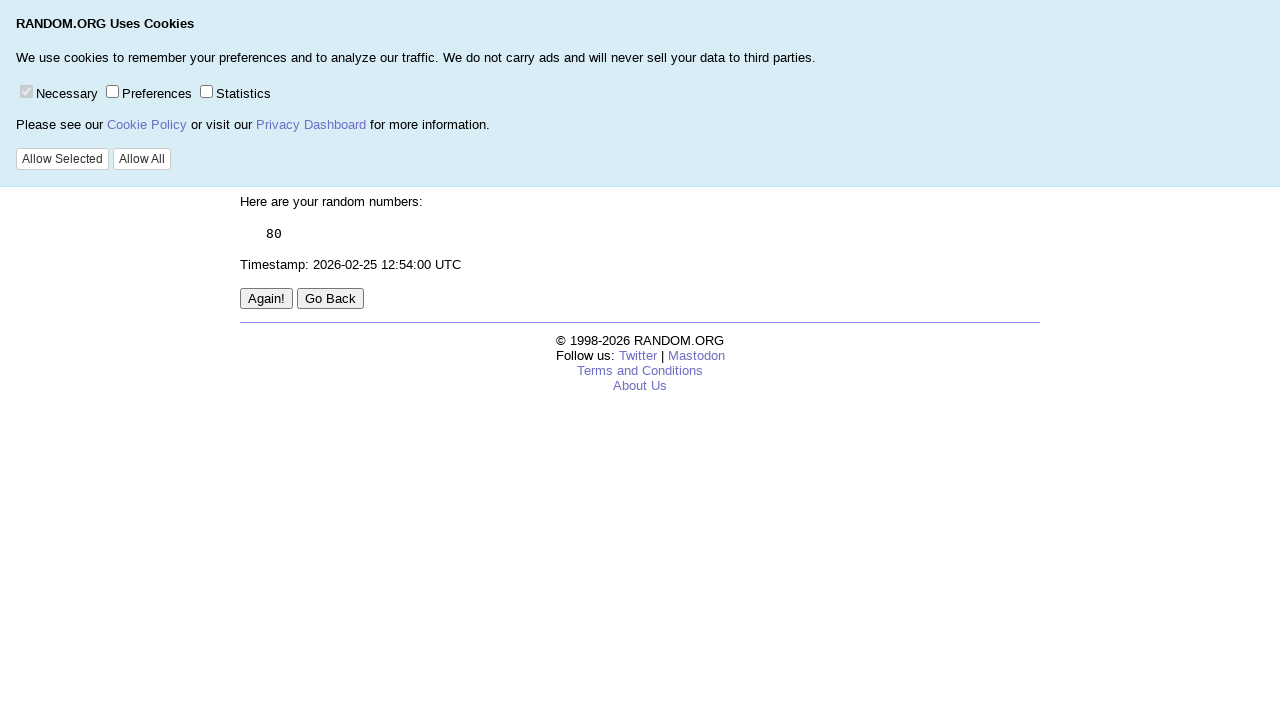

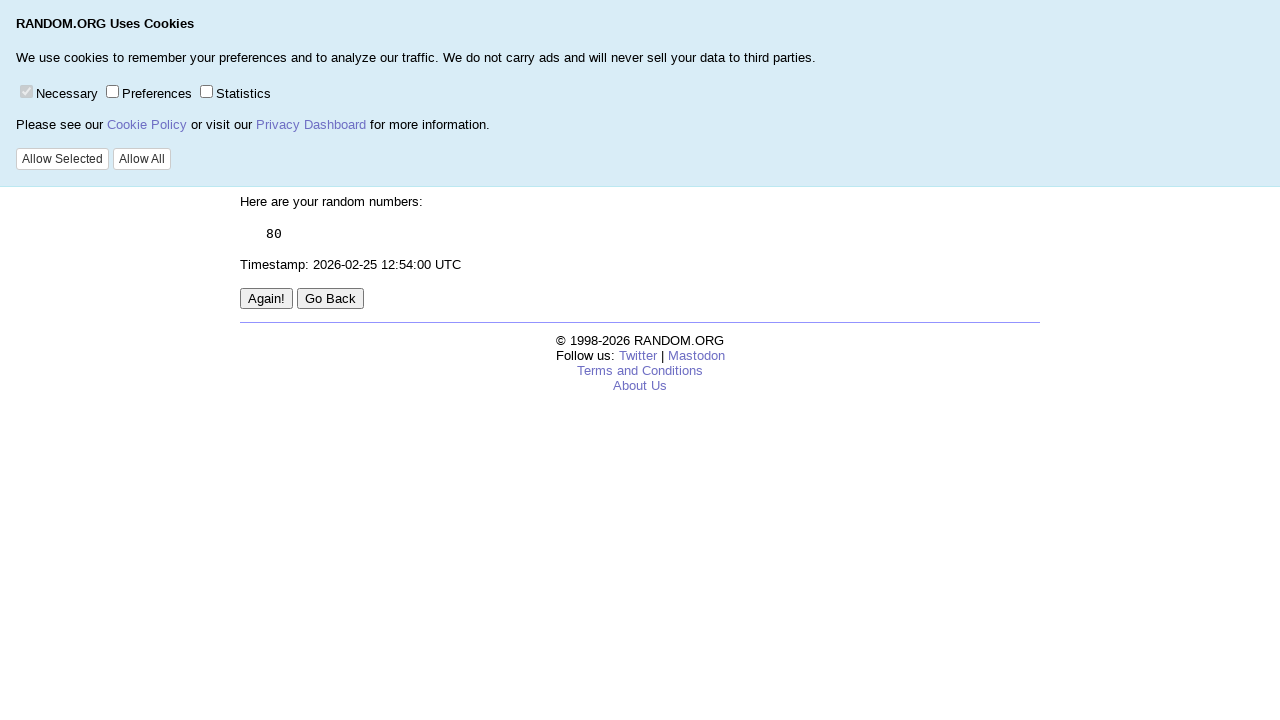